Navigates to Zero Bank login page and verifies the header text is "Log in to ZeroBank"

Starting URL: http://zero.webappsecurity.com/login.html

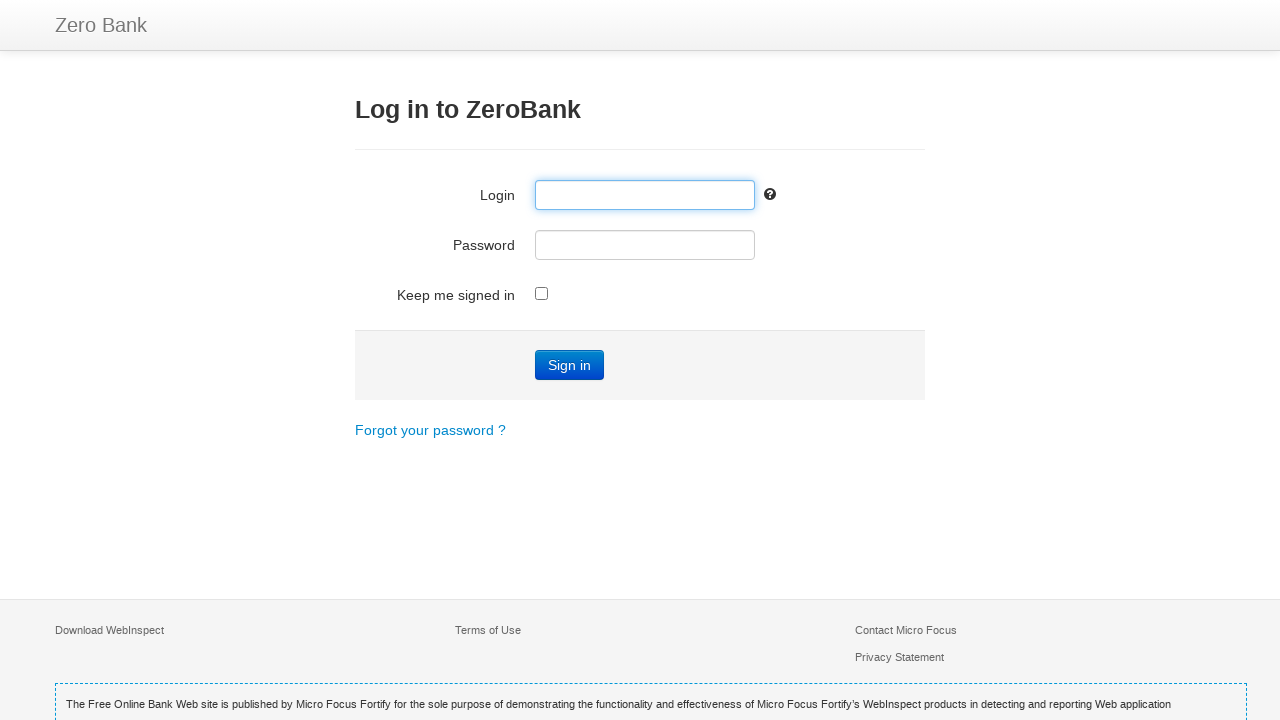

Navigated to Zero Bank login page
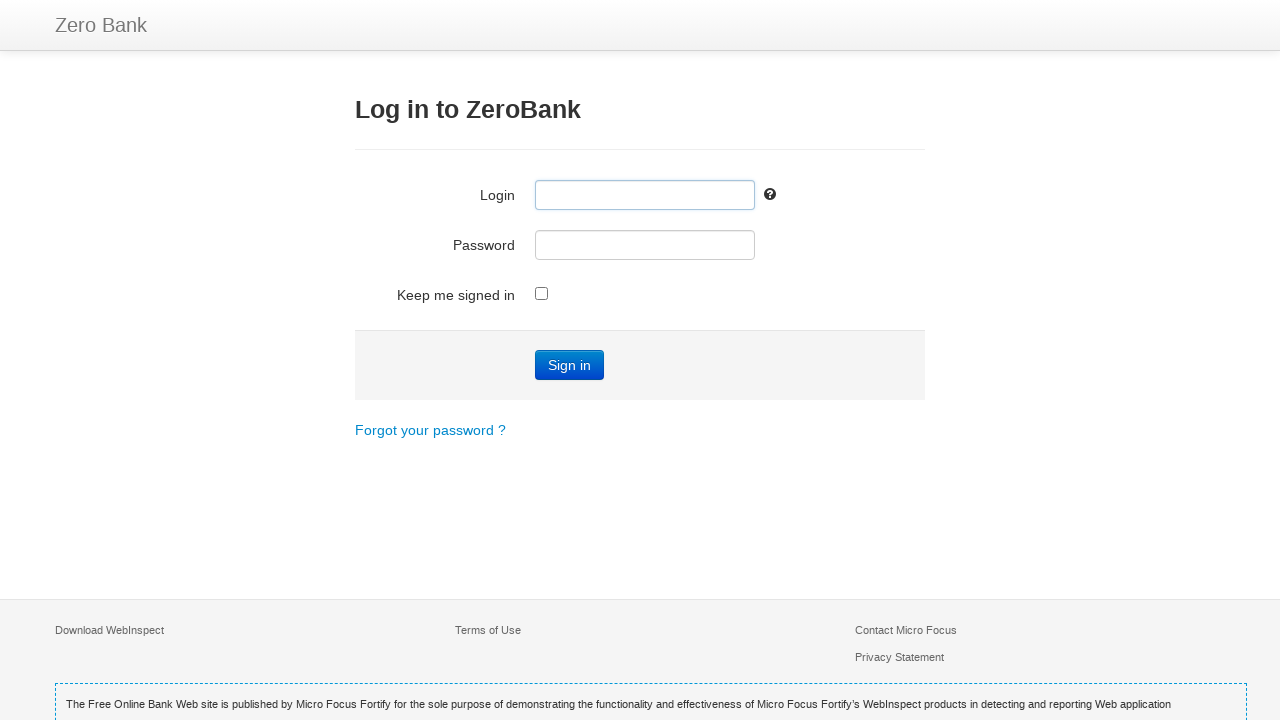

Located header element (h3)
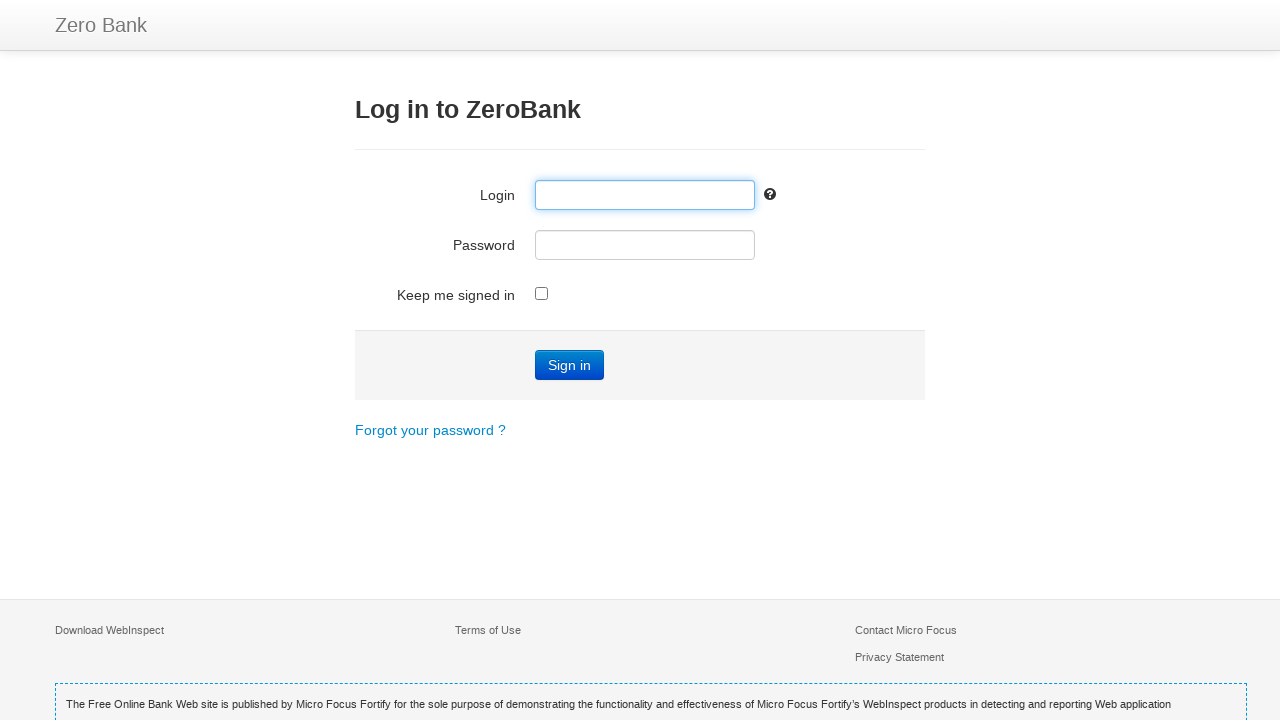

Retrieved header text: 'Log in to ZeroBank'
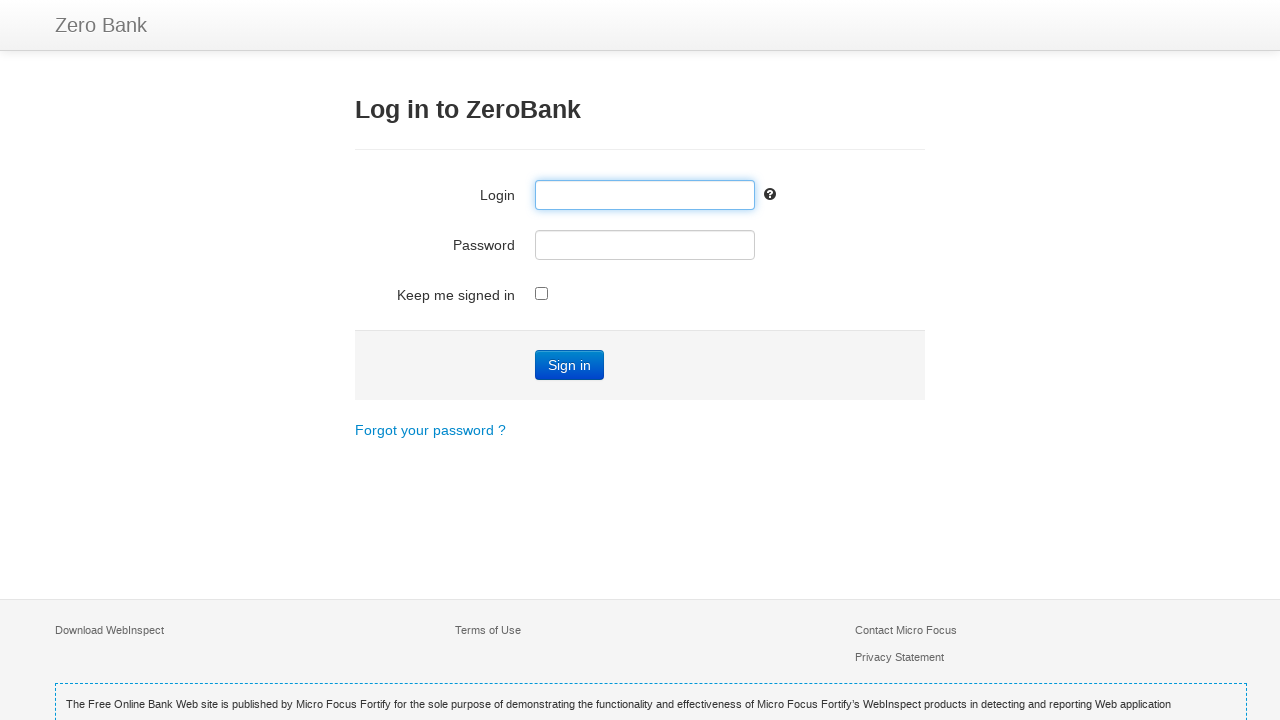

Verified header text matches 'Log in to ZeroBank'
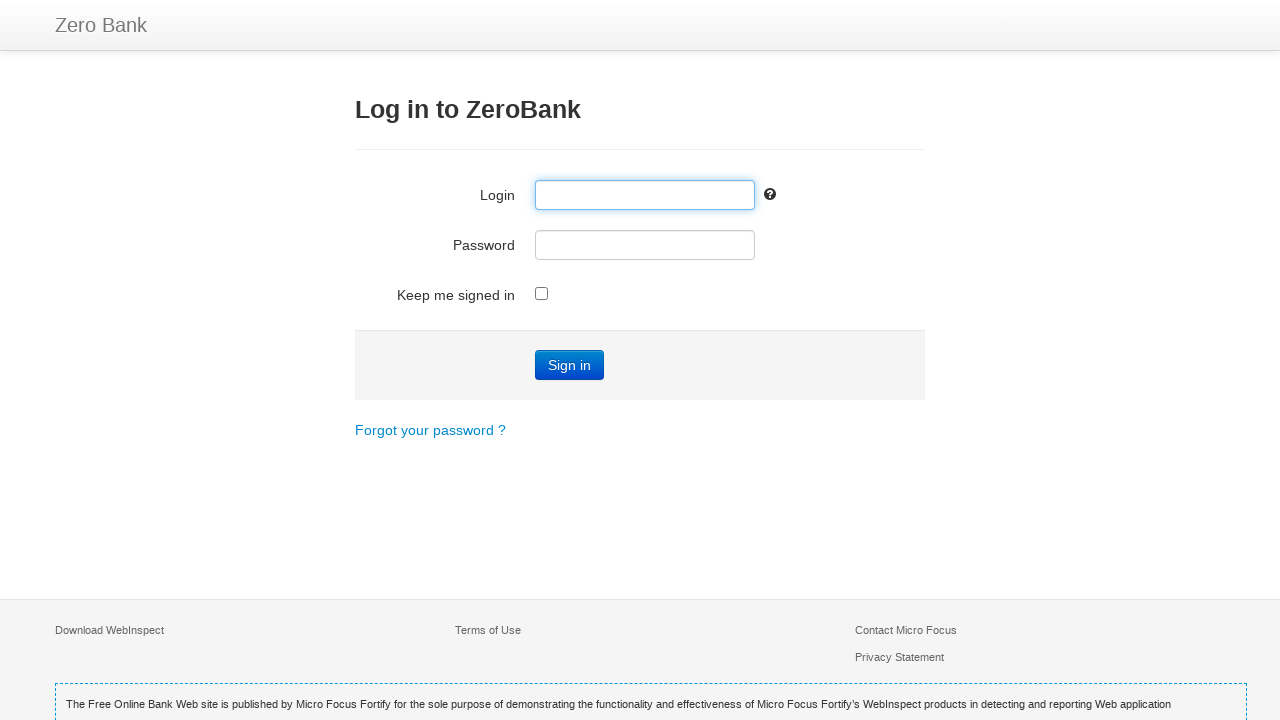

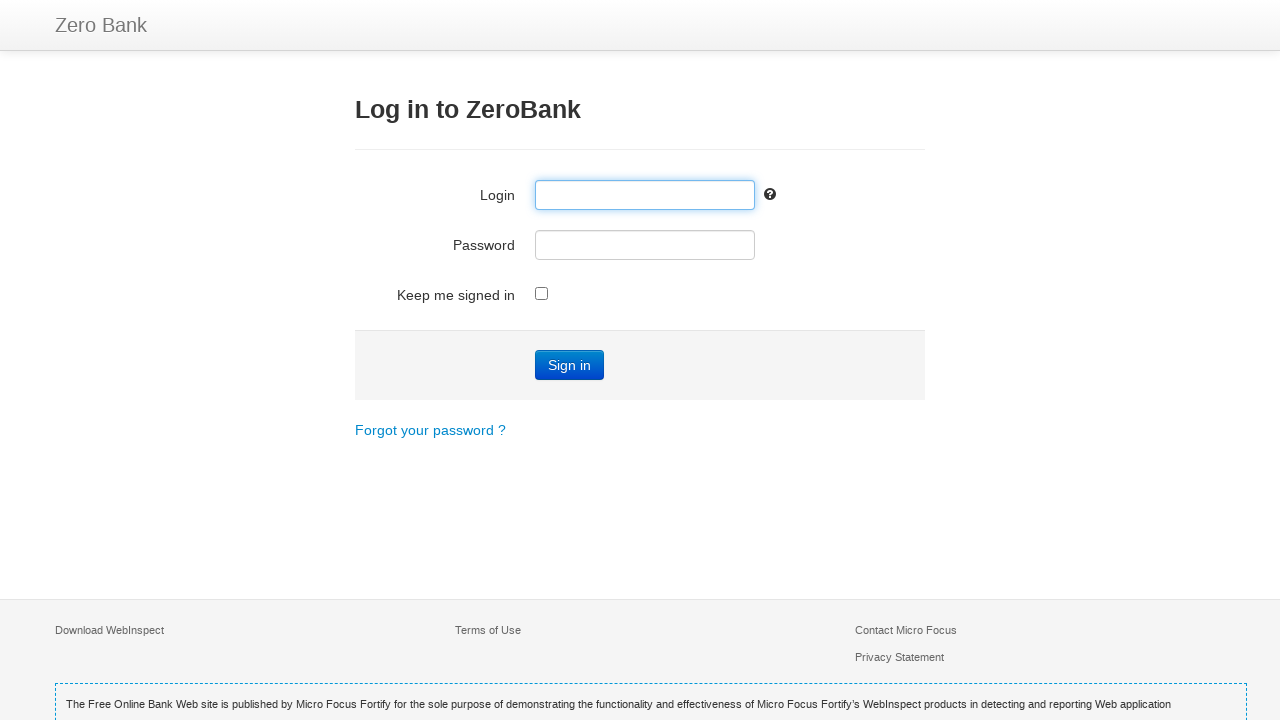